Tests that clicking the Skype social icon navigates to the correct Skype invite URL

Starting URL: http://devquality.ru/ru

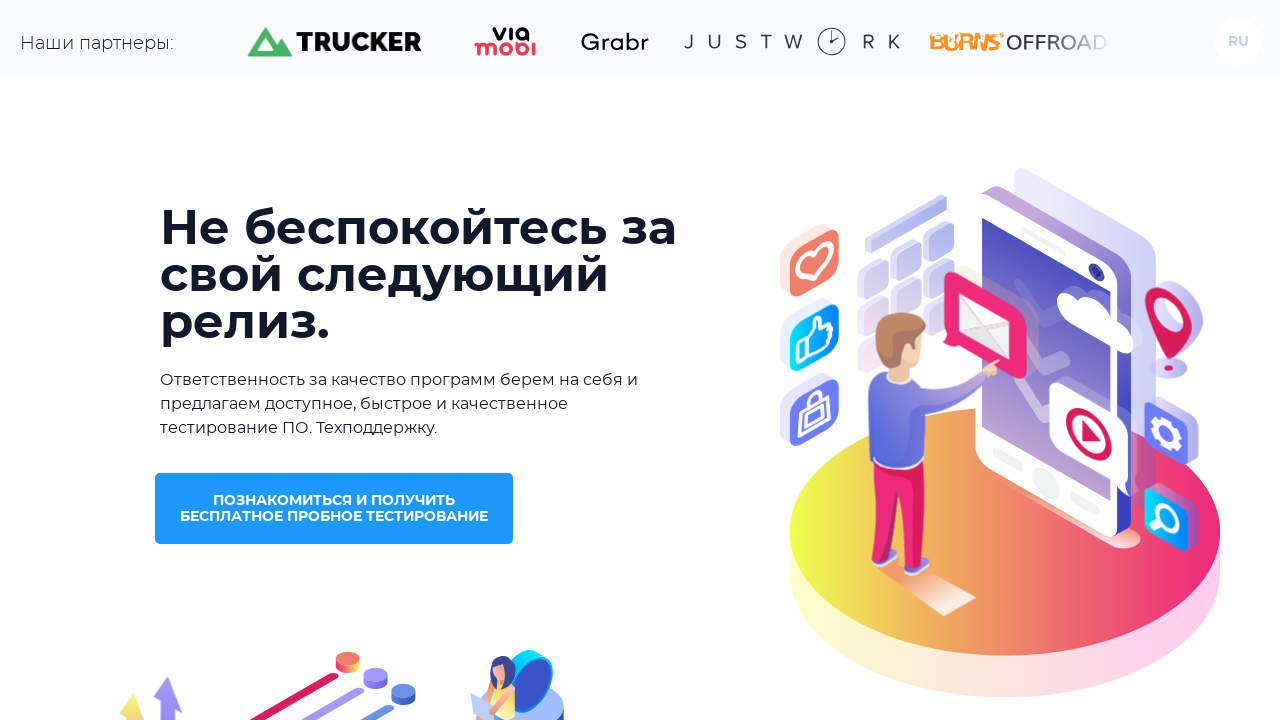

Navigated to http://devquality.ru/ru
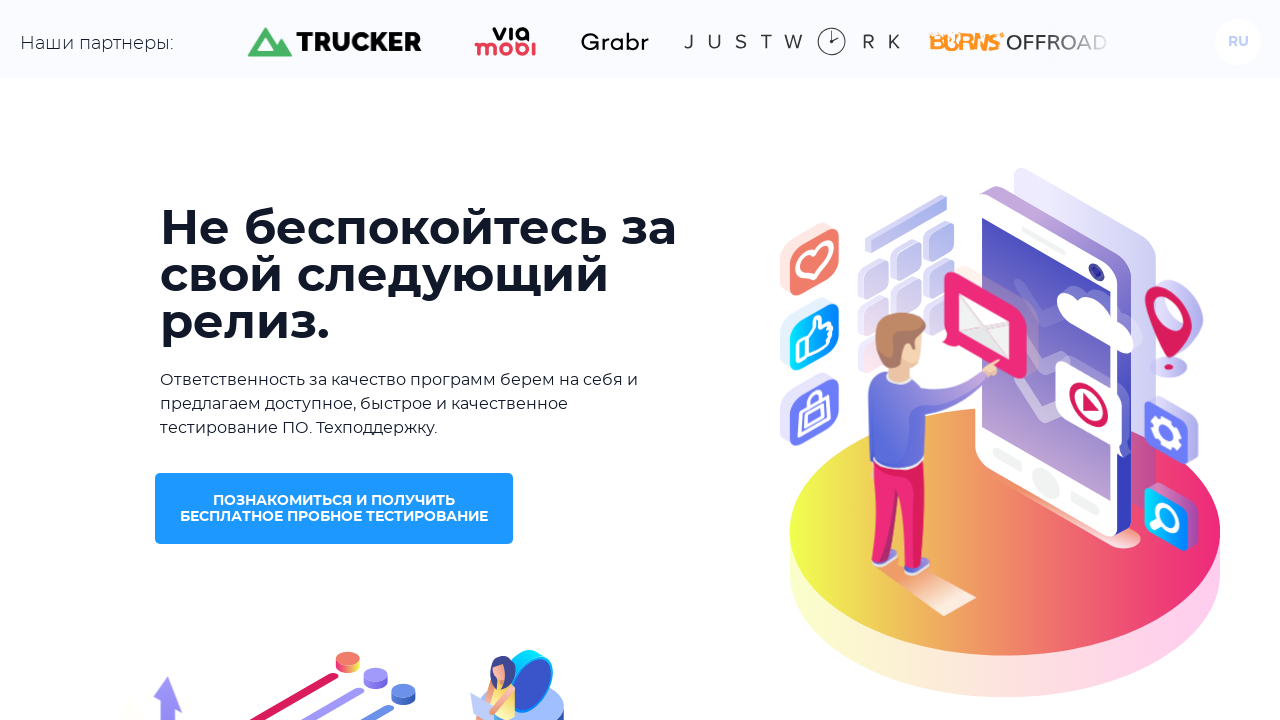

Clicked Skype social icon (third social link) at (998, 577) on .social__list a >> nth=2
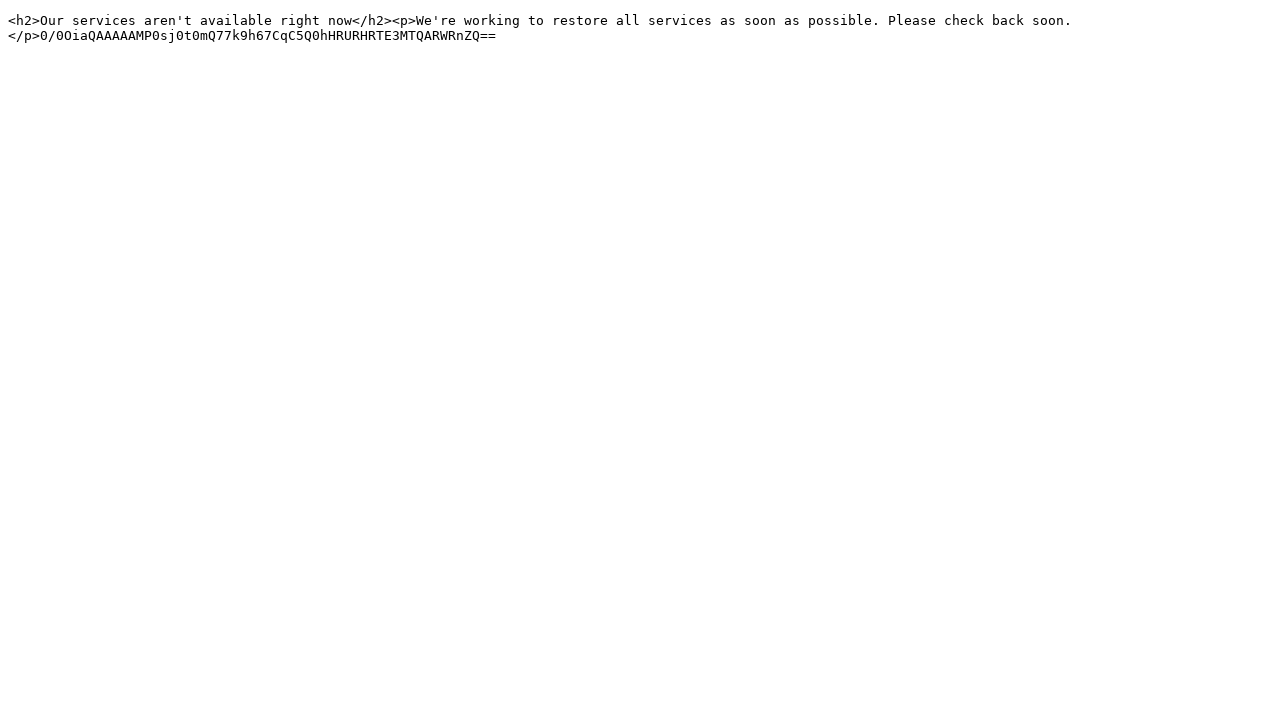

Navigated to Skype invite URL and verified correct destination
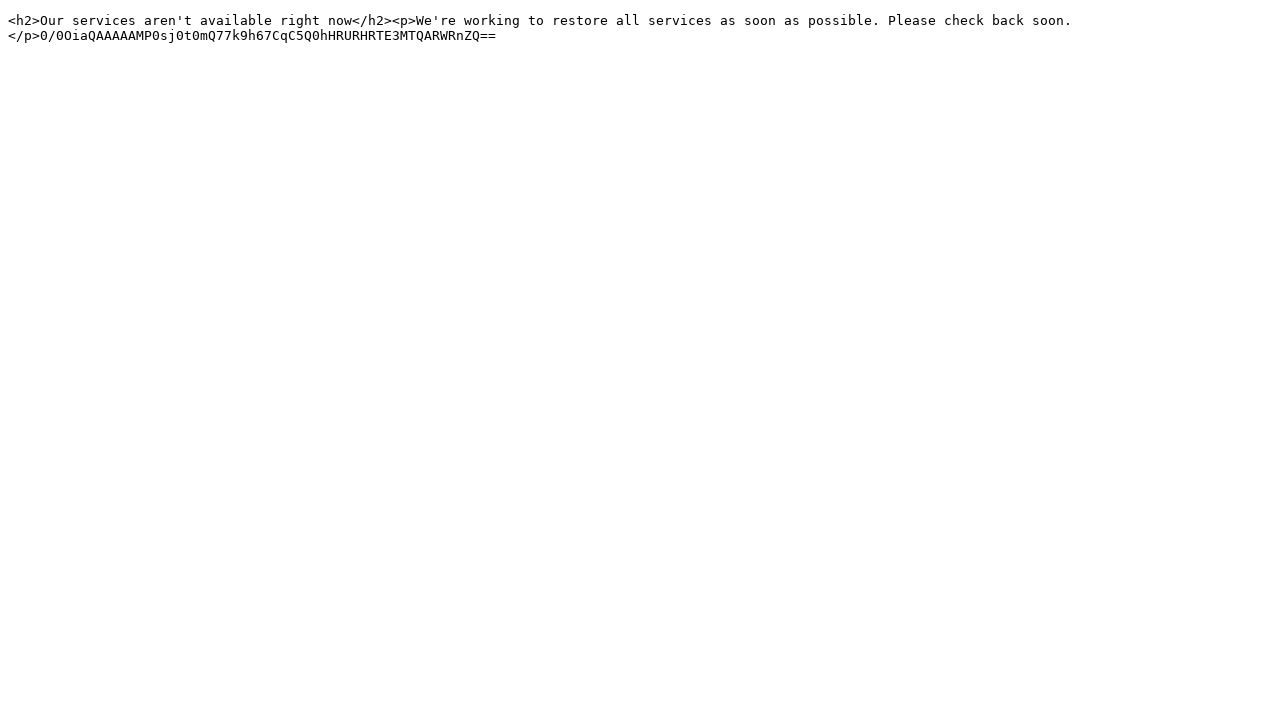

Pressed Escape to close any alert
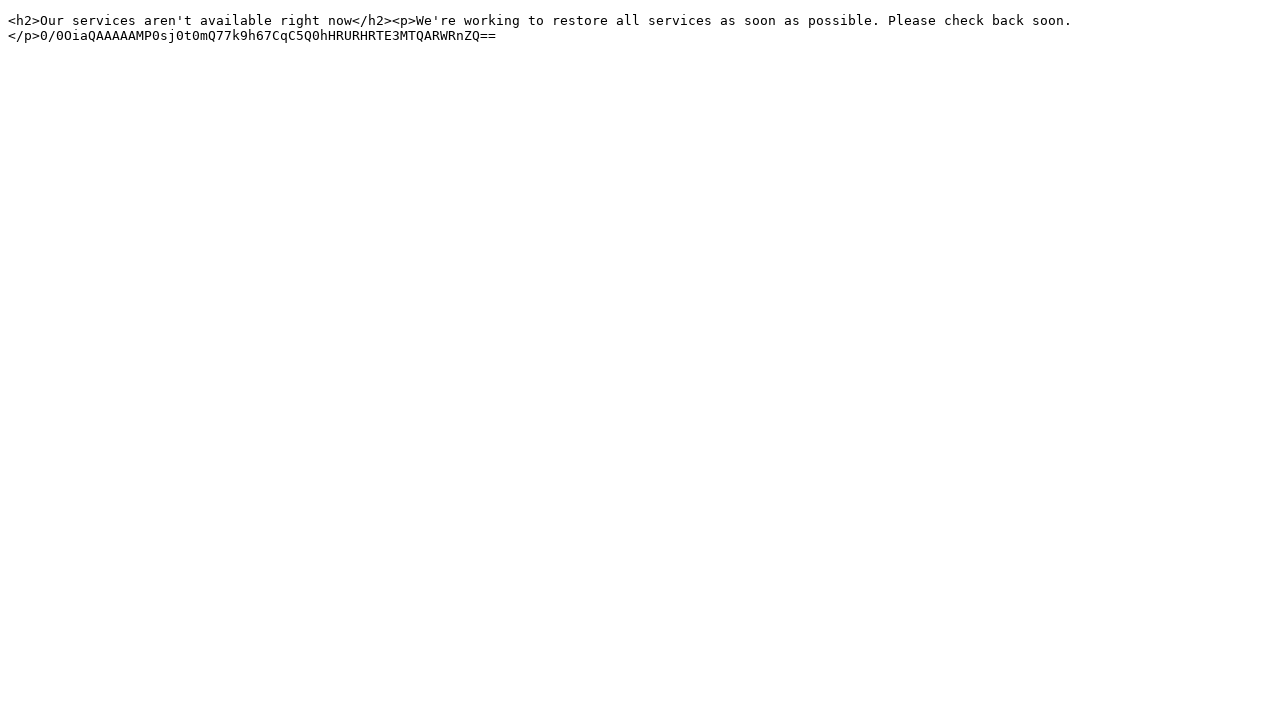

Navigated back to http://devquality.ru/ru
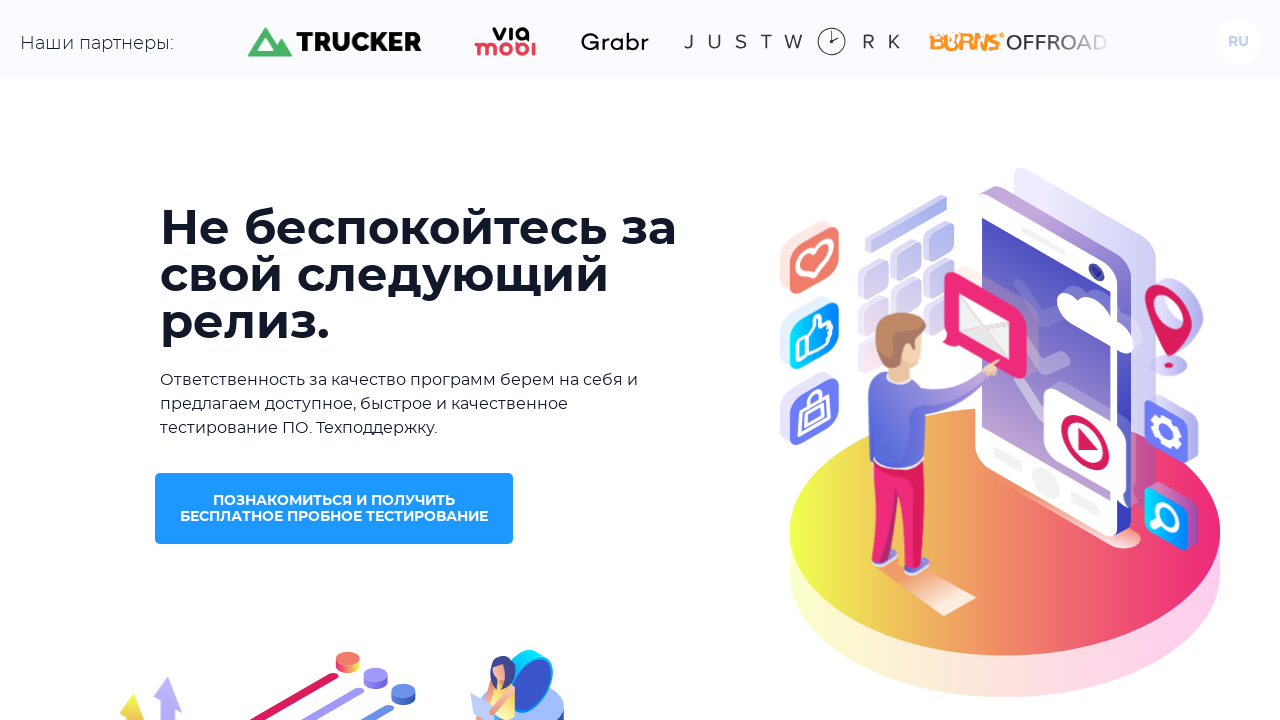

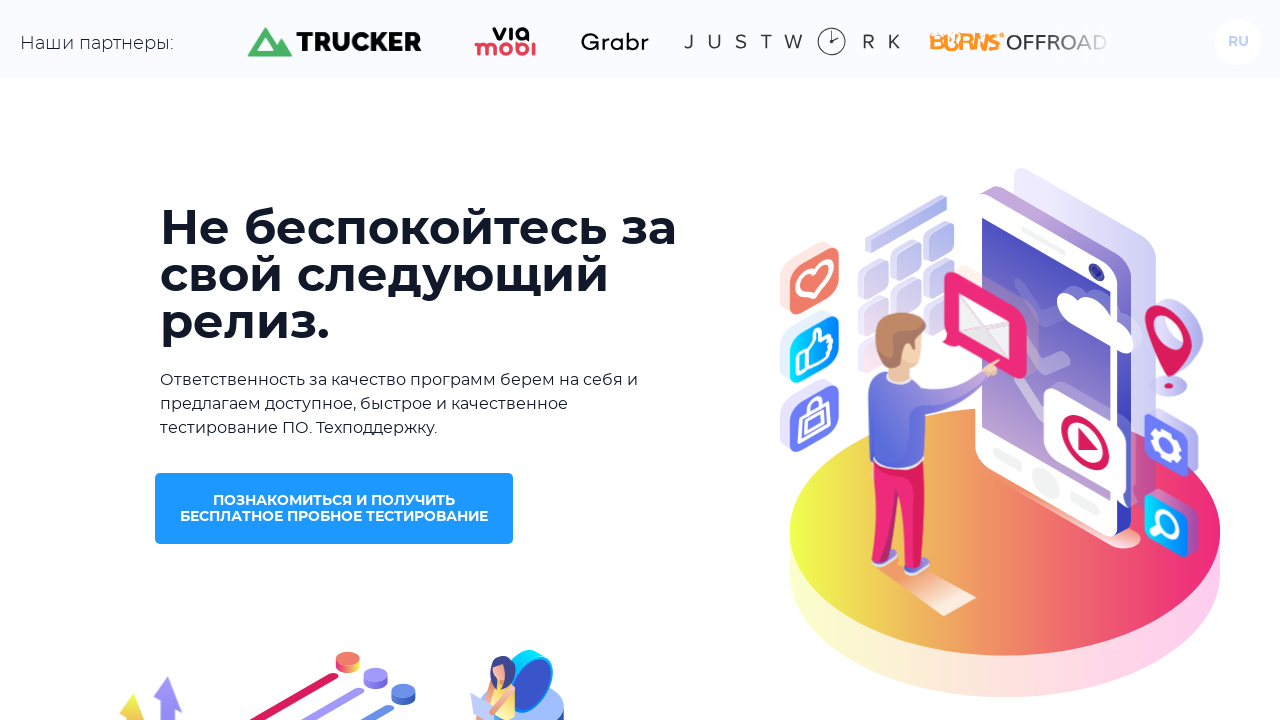